Navigates to JPL Space page and clicks the full image button to display the featured Mars image

Starting URL: https://data-class-jpl-space.s3.amazonaws.com/JPL_Space/index.html

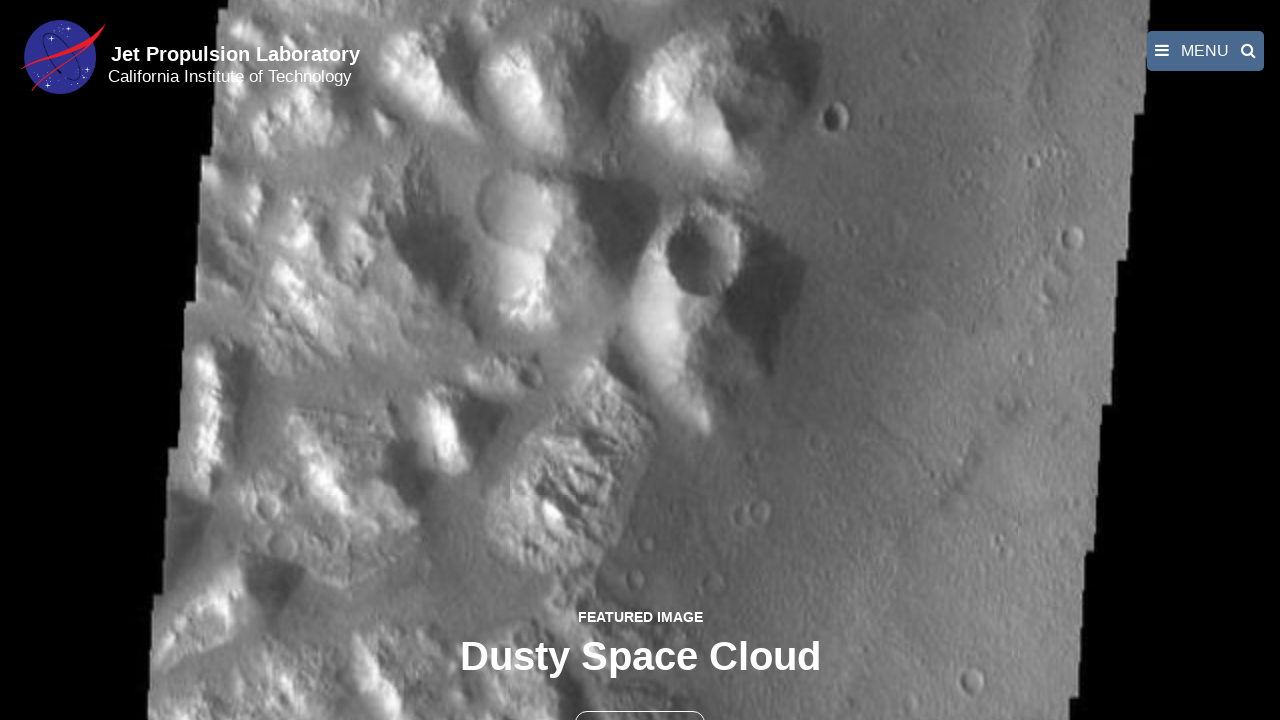

Navigated to JPL Space page
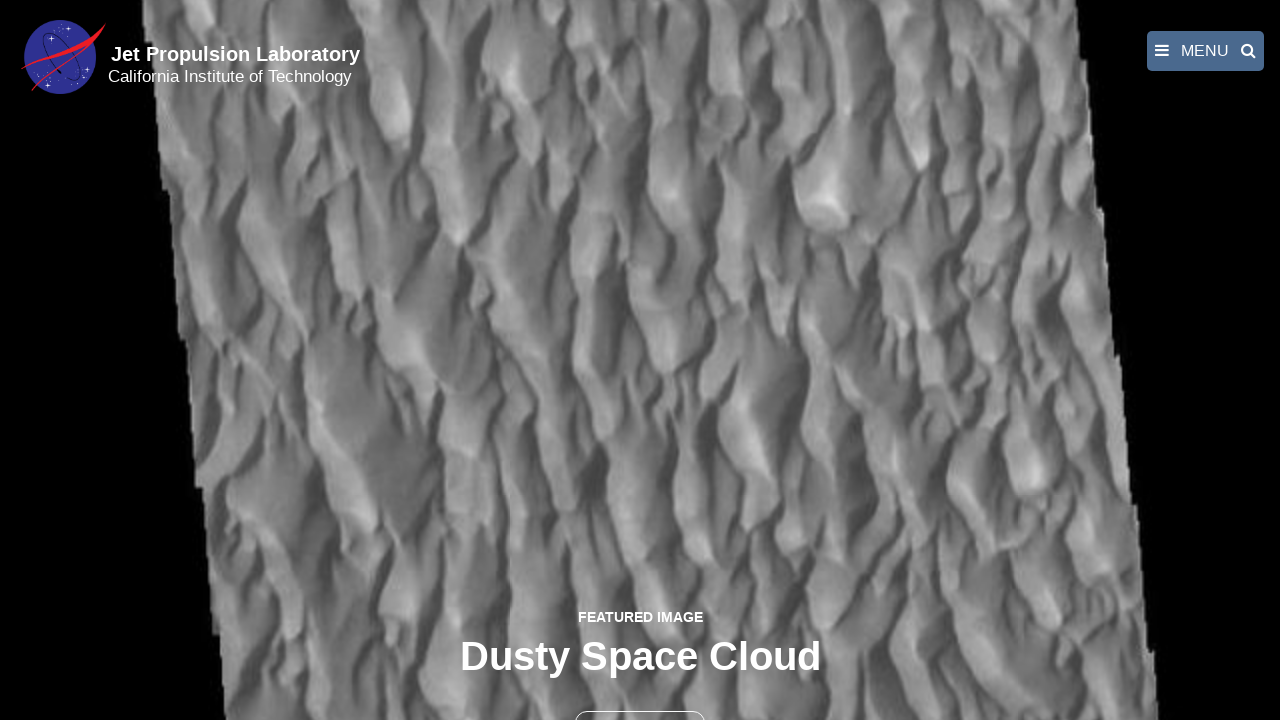

Clicked the full image button to display featured Mars image at (640, 699) on button >> nth=1
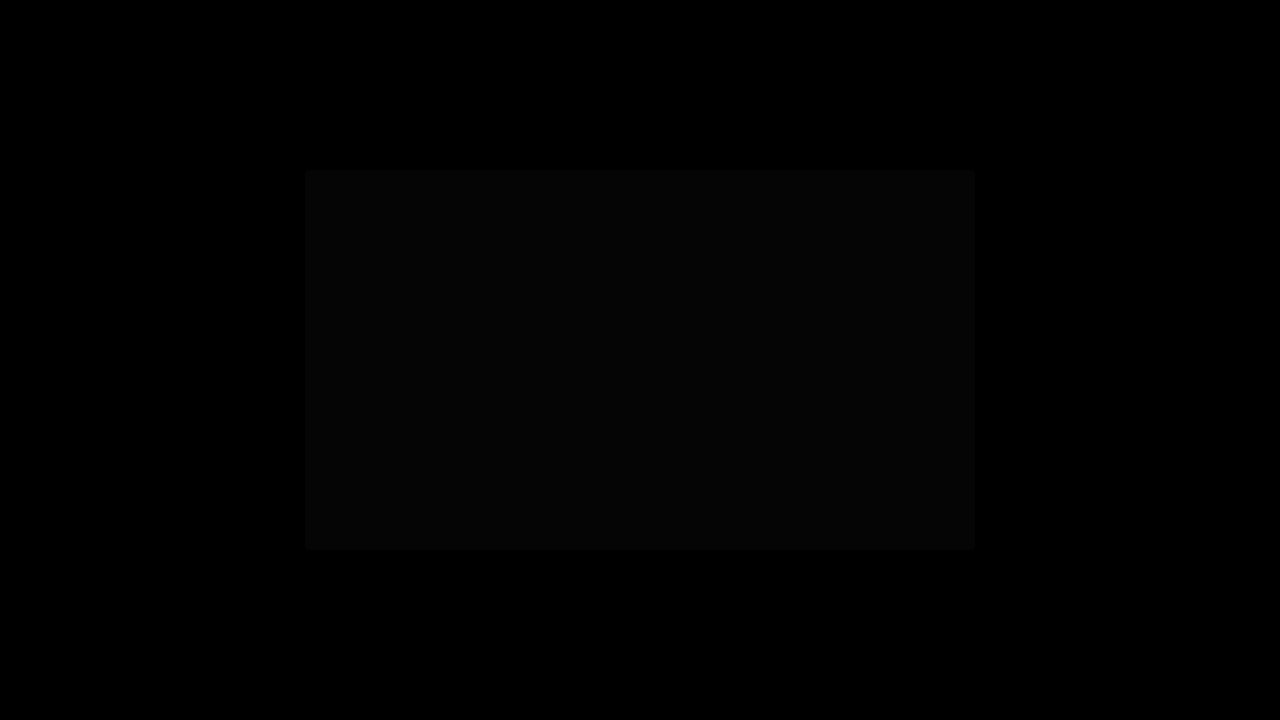

Featured Mars image fully displayed
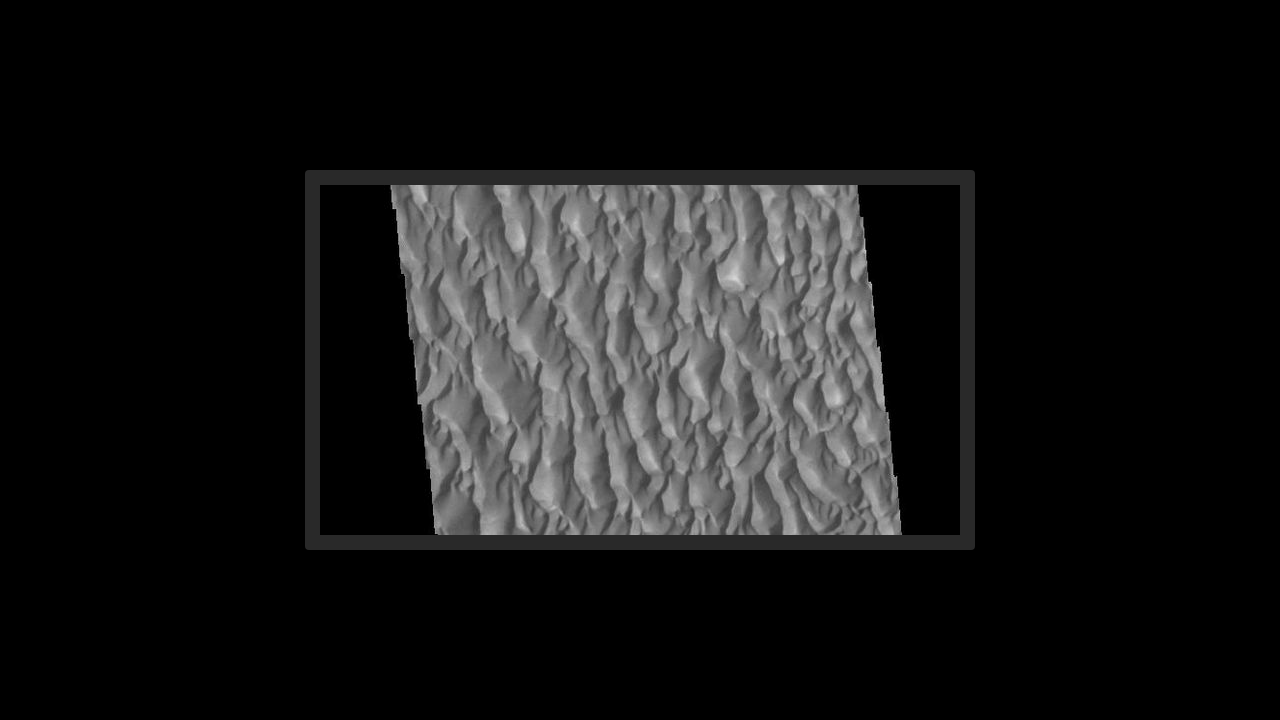

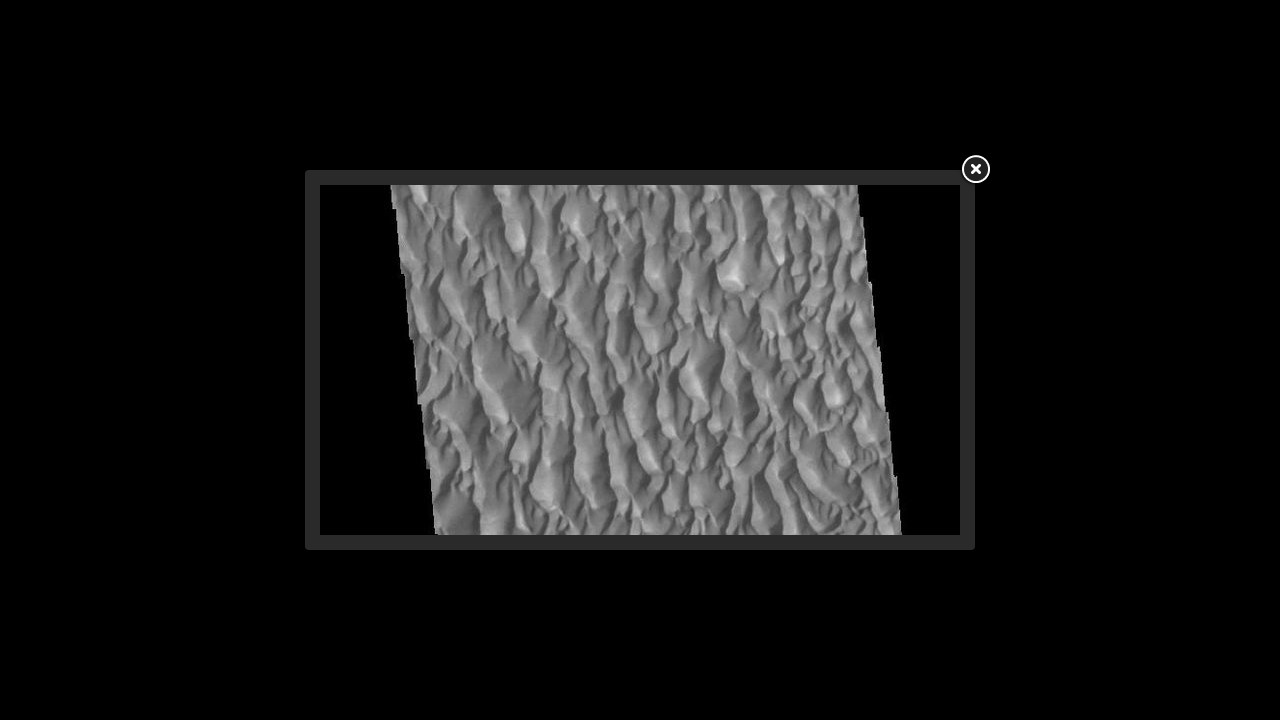